Tests opening a new window by clicking the "Open Window" button and verifies that multiple pages/tabs are now open in the browser context.

Starting URL: https://rahulshettyacademy.com/AutomationPractice/

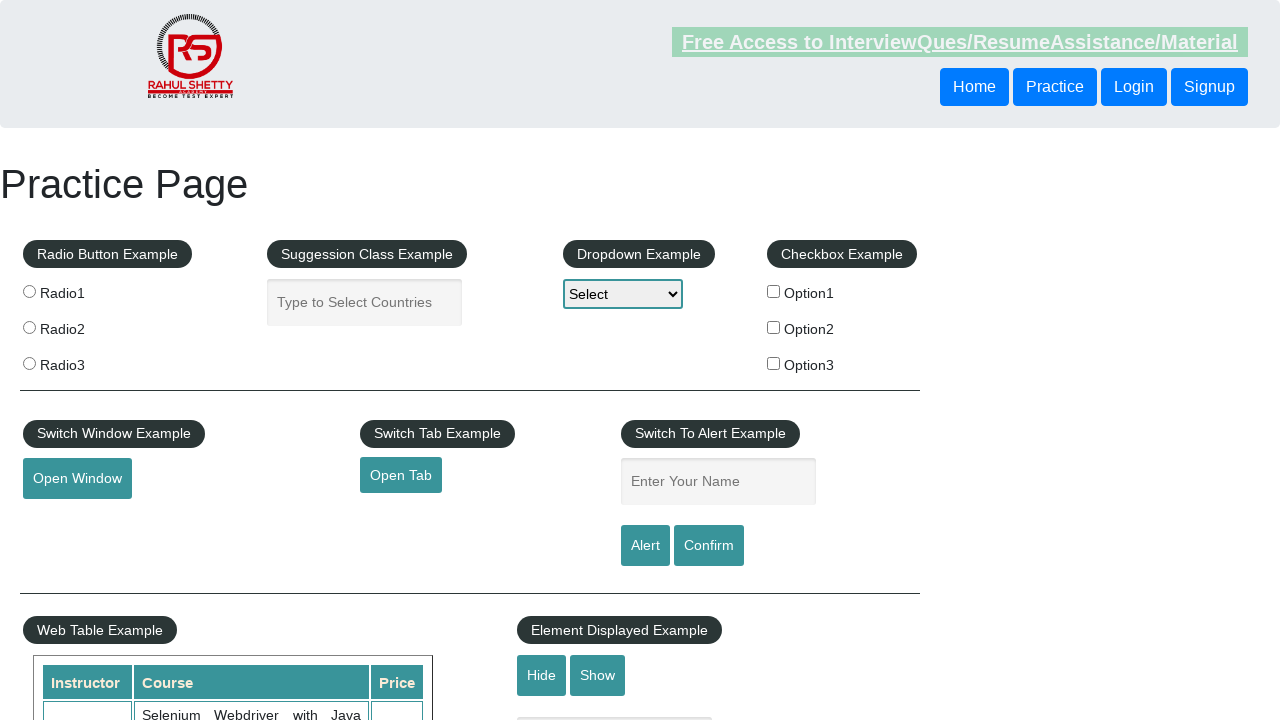

Clicked 'Open Window' button to open a new window at (77, 479) on #openwindow
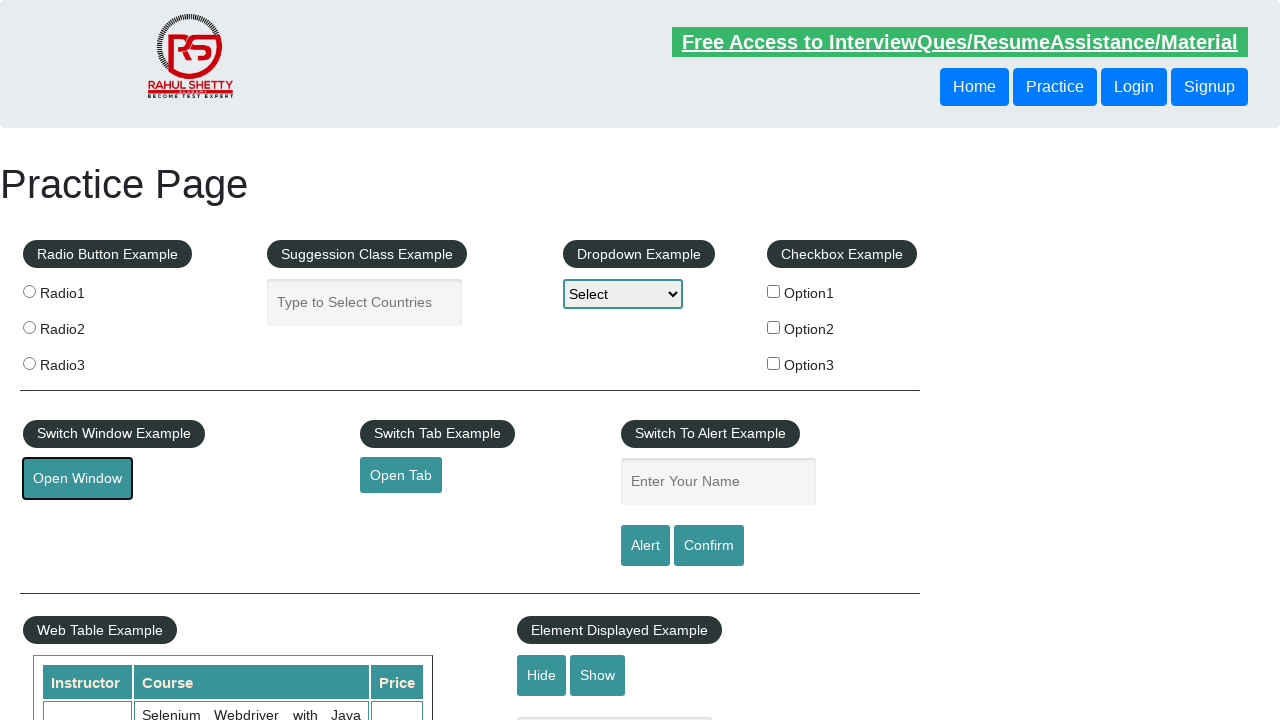

New window object captured
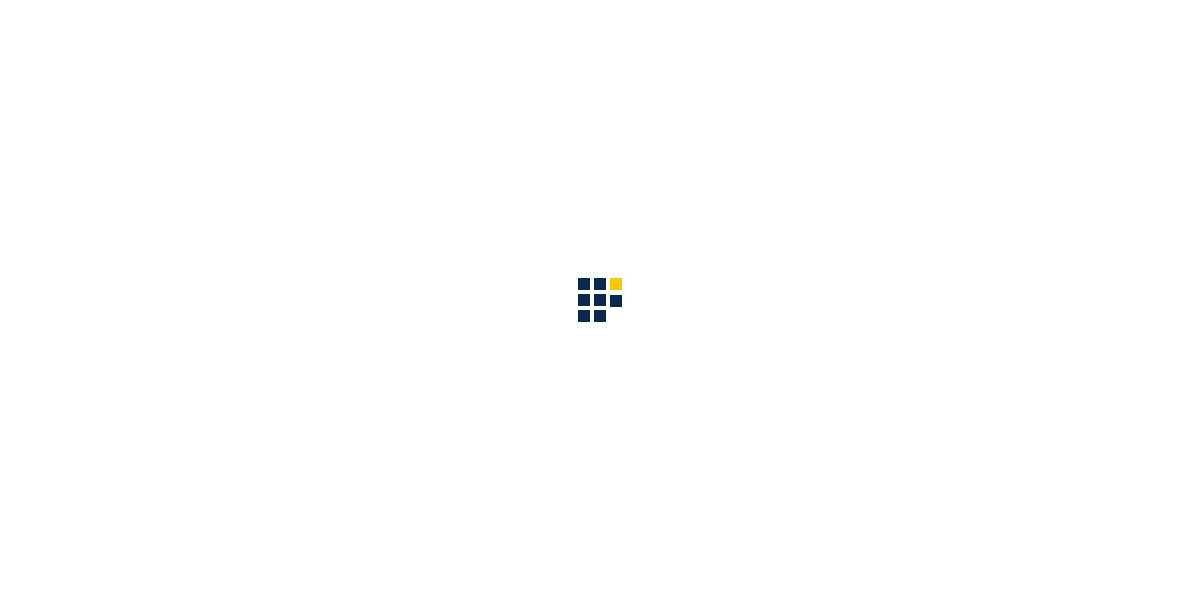

New window finished loading
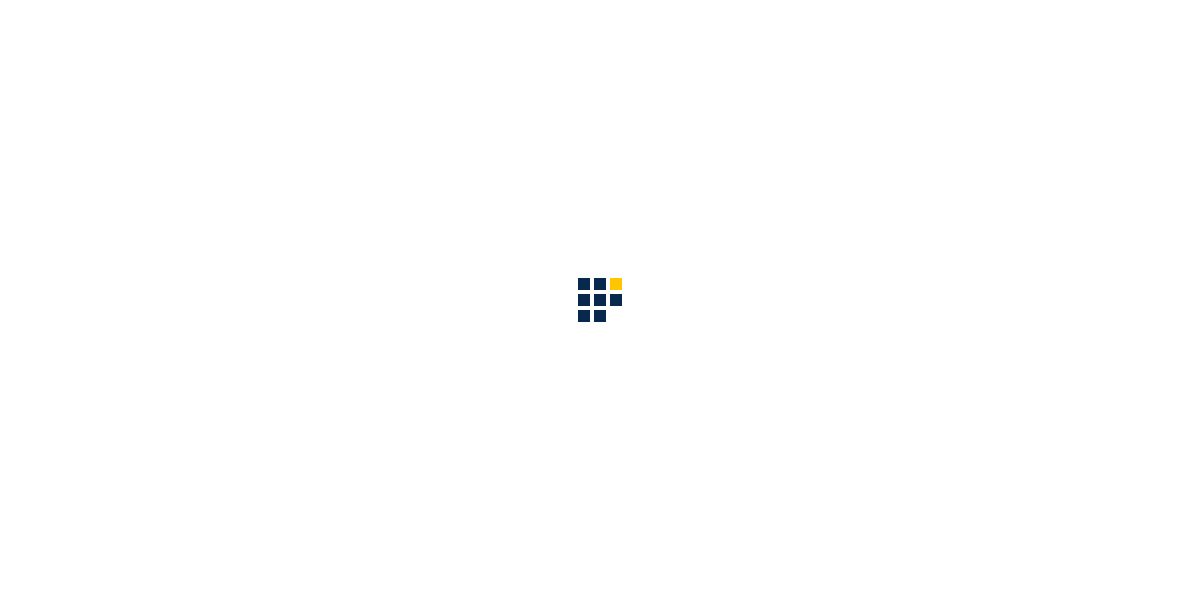

Retrieved list of open pages/tabs - Total pages: 2
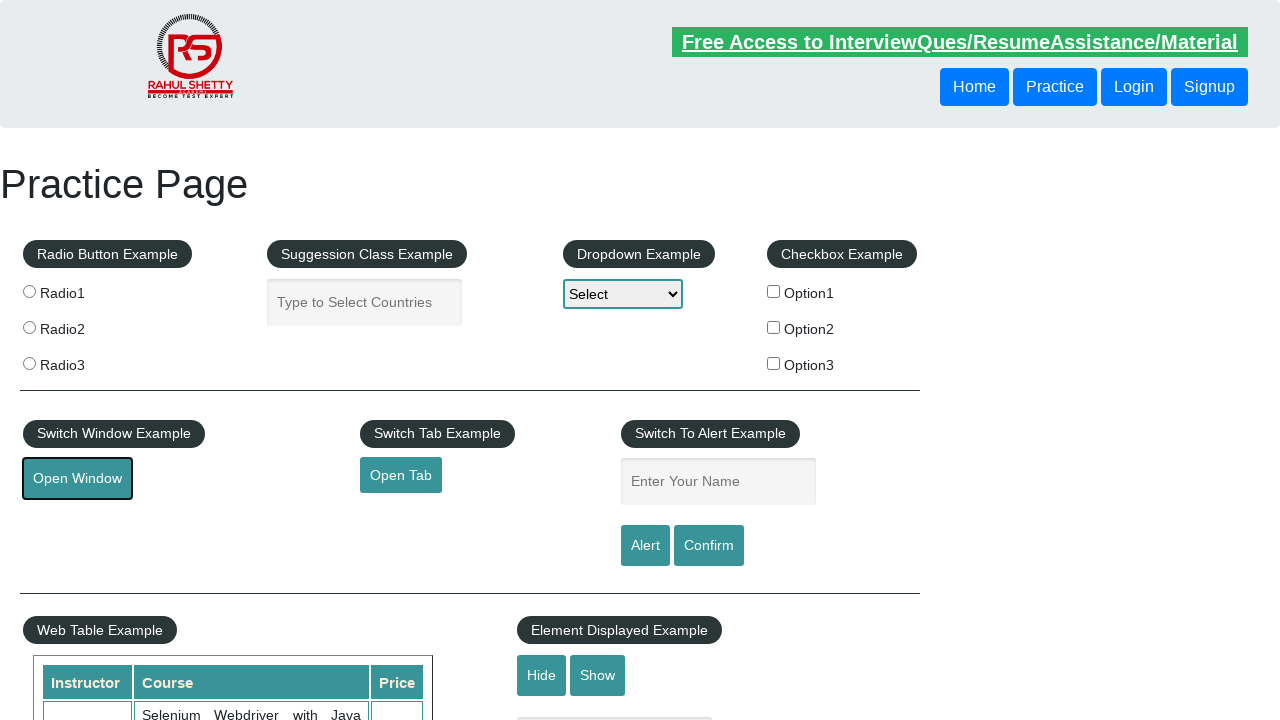

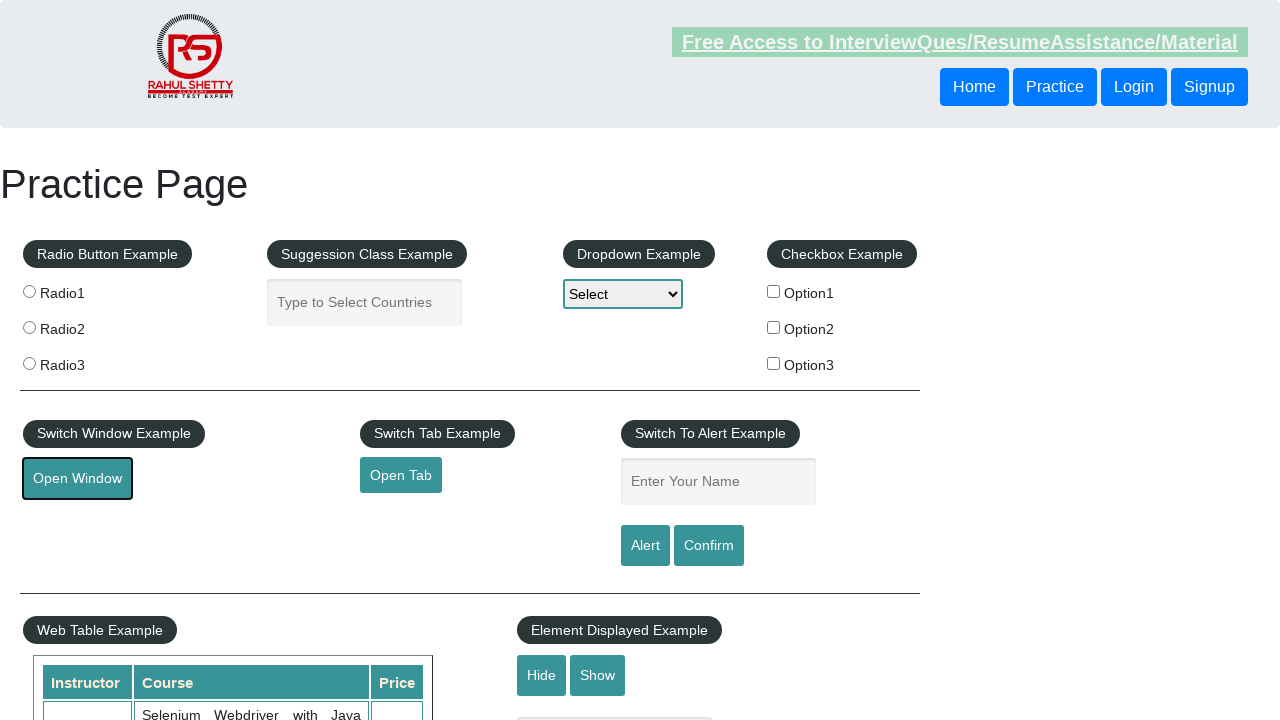